Tests a registration form by filling in required fields (first name, last name, email) and submitting, then verifies the success message is displayed.

Starting URL: http://suninjuly.github.io/registration1.html

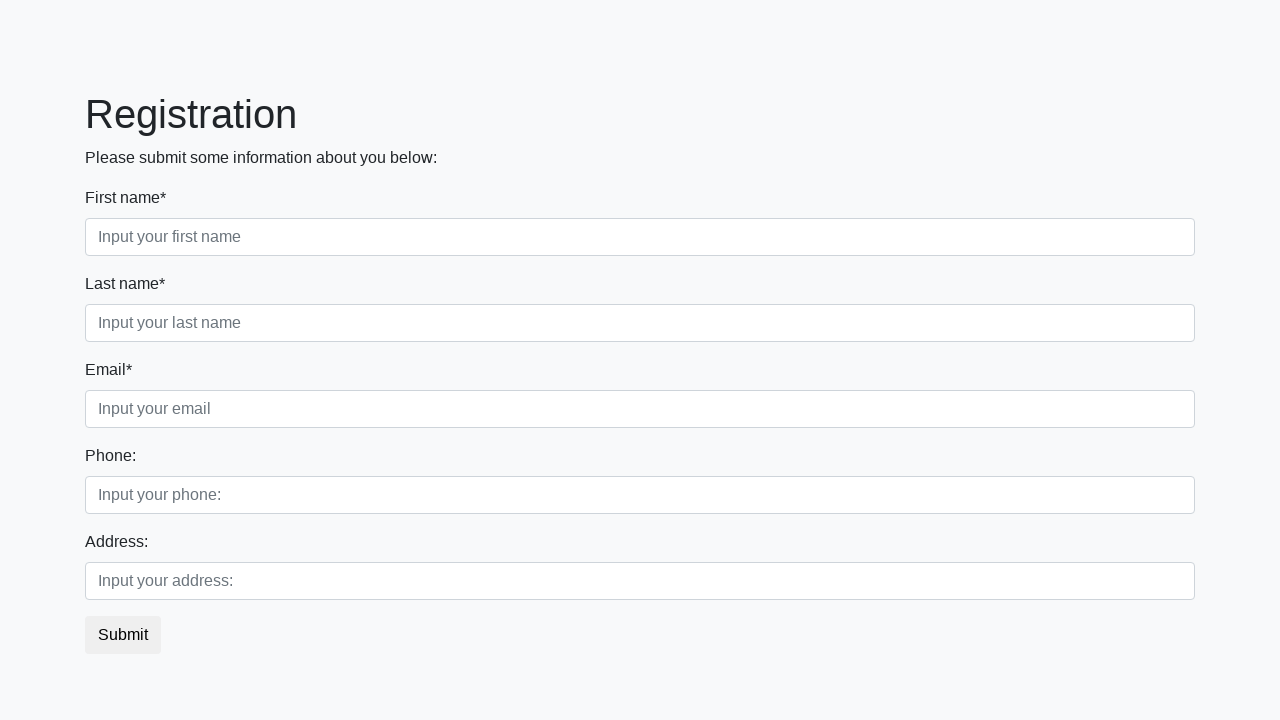

Filled first name field with 'Tatyana' on input.first[required]
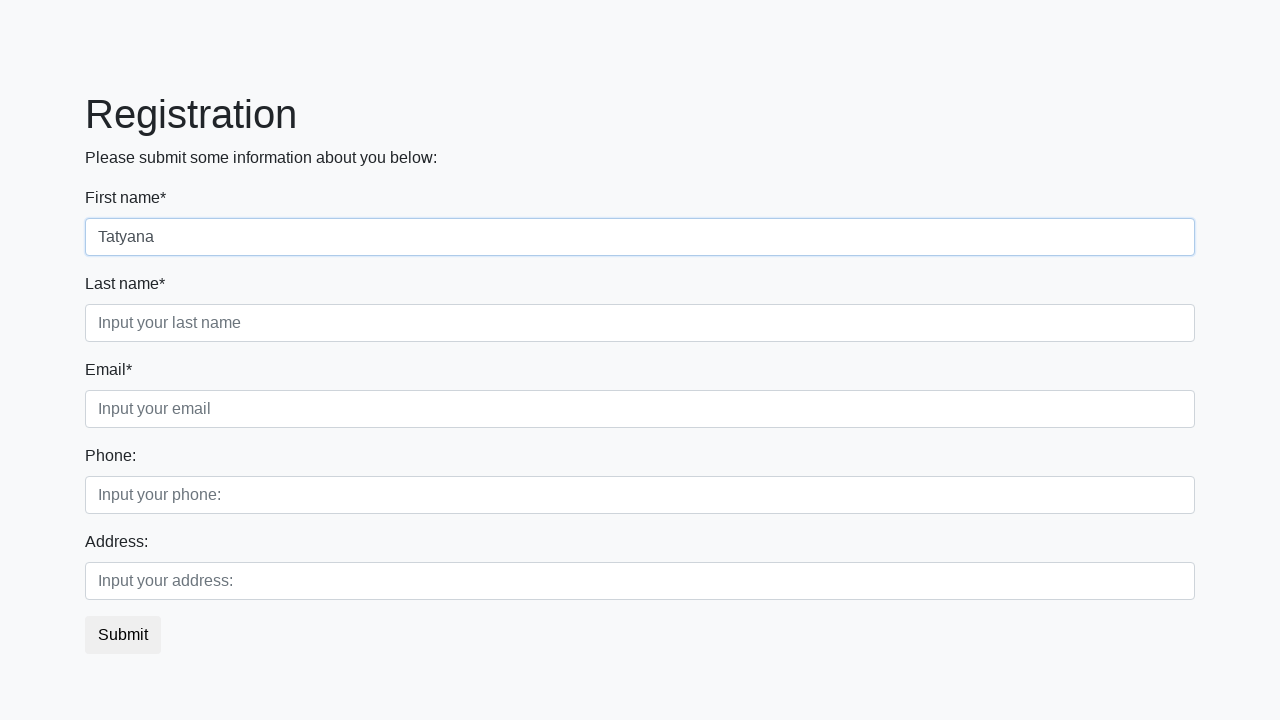

Filled last name field with 'Sergeyeva' on input.second[required]
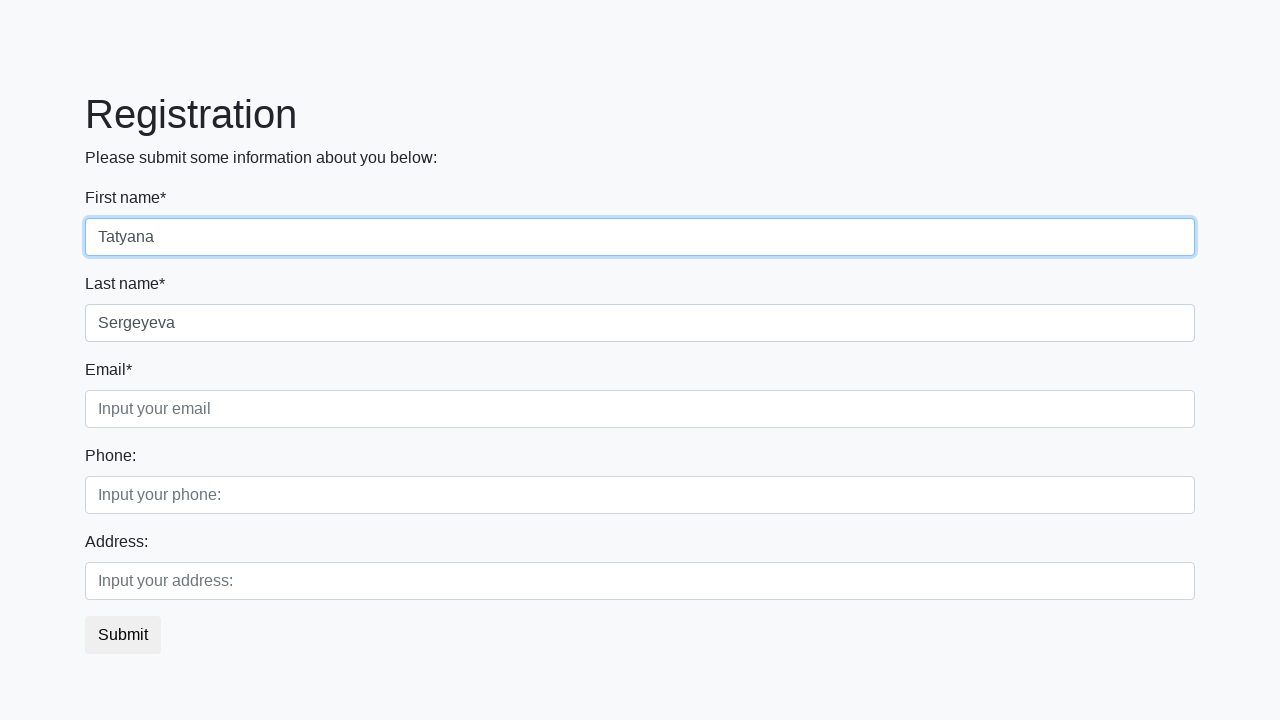

Filled email field with 'Tatyana@mail.com' on input.third[required]
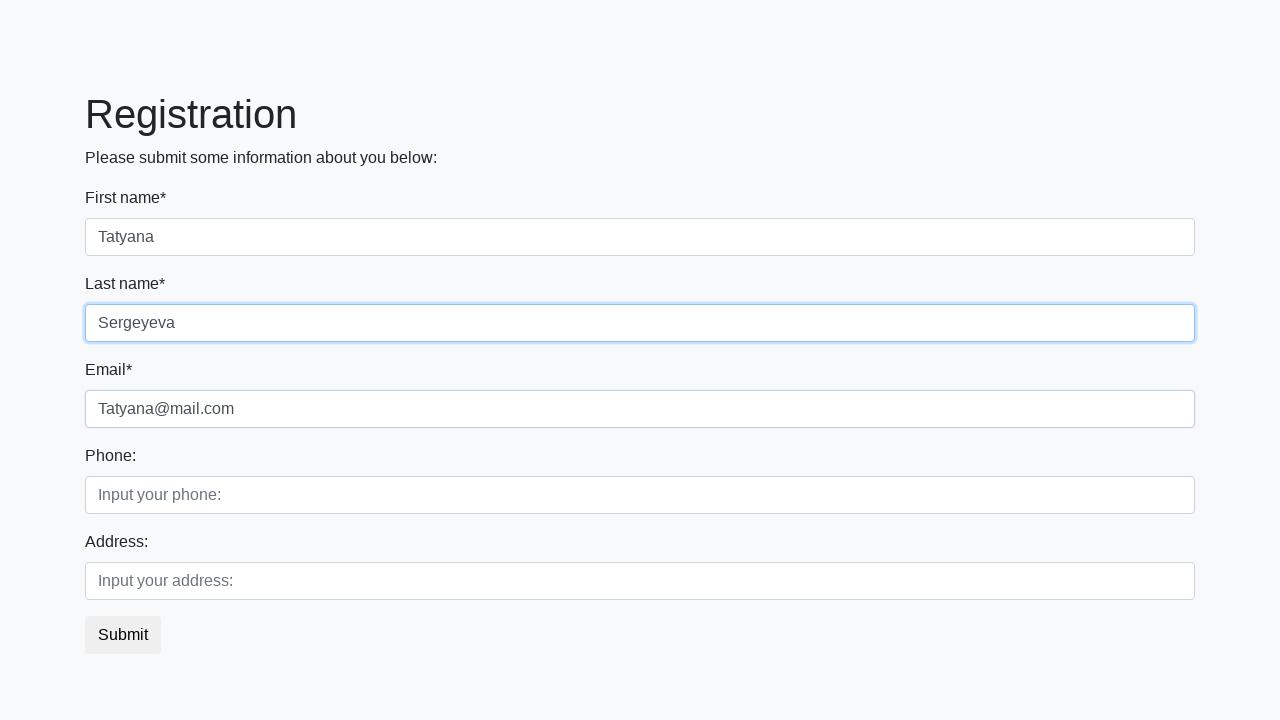

Clicked submit button to register at (123, 635) on button[type='submit']
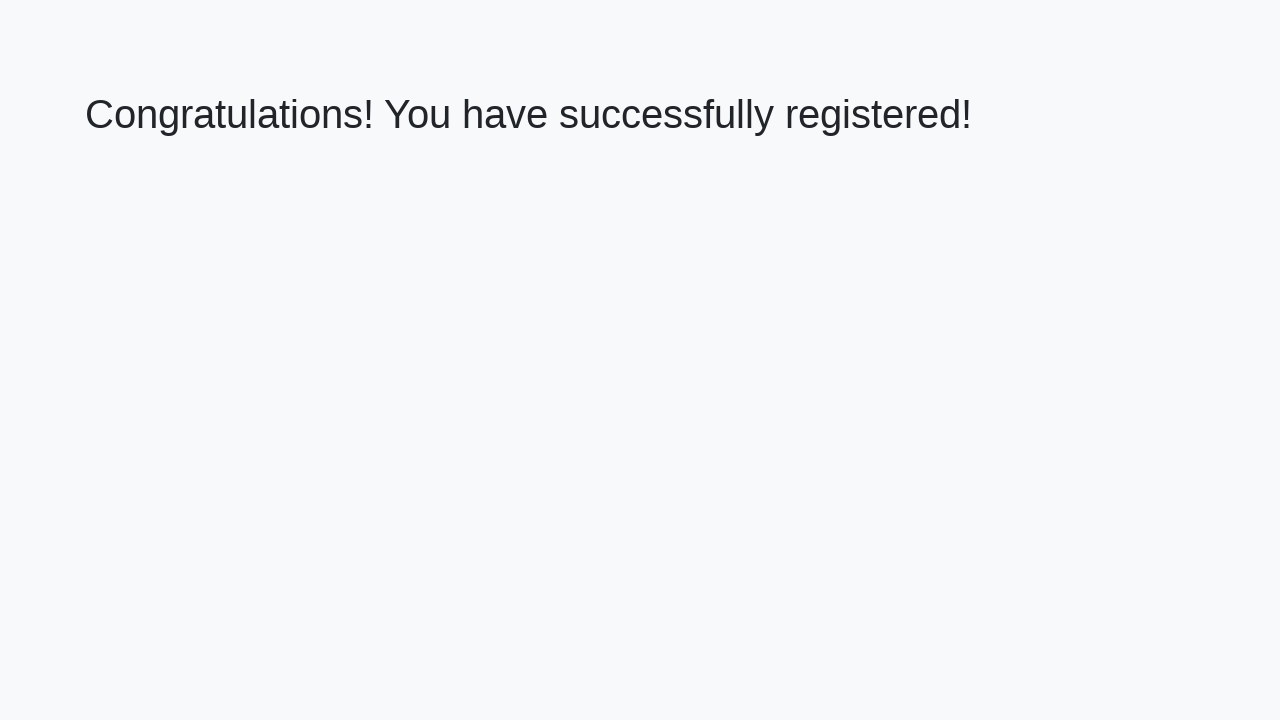

Success message heading loaded
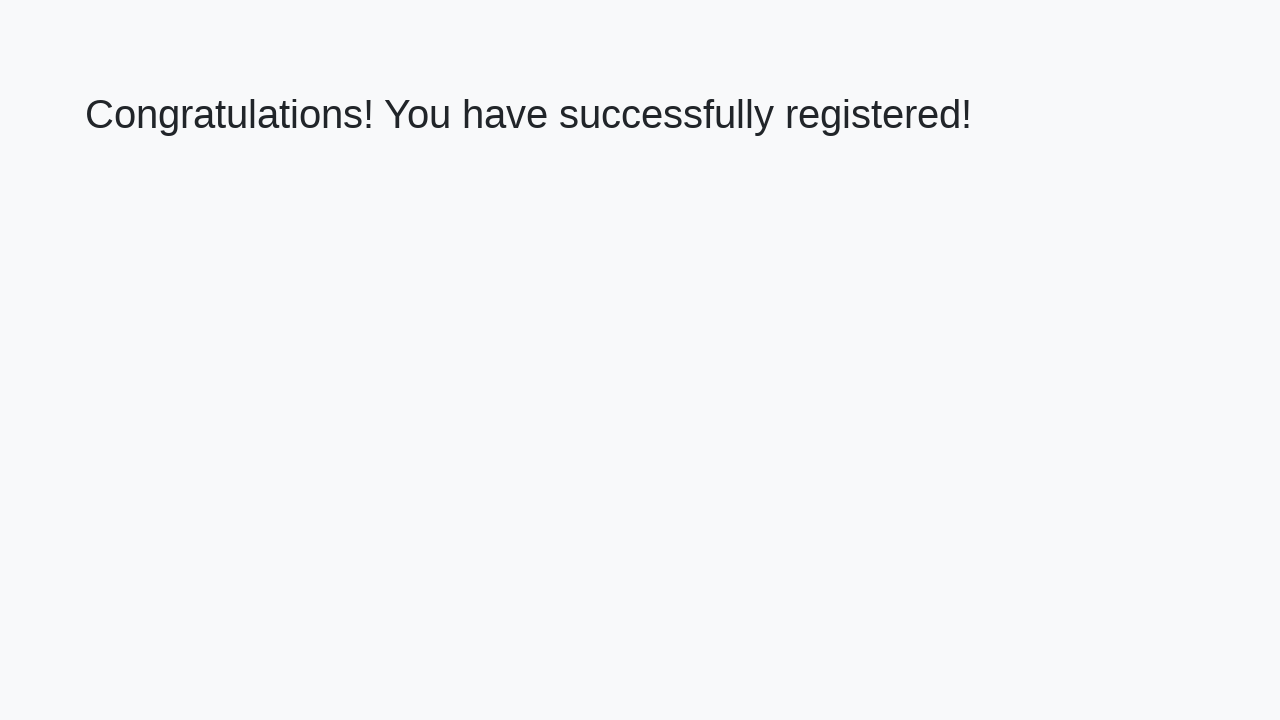

Retrieved success message text
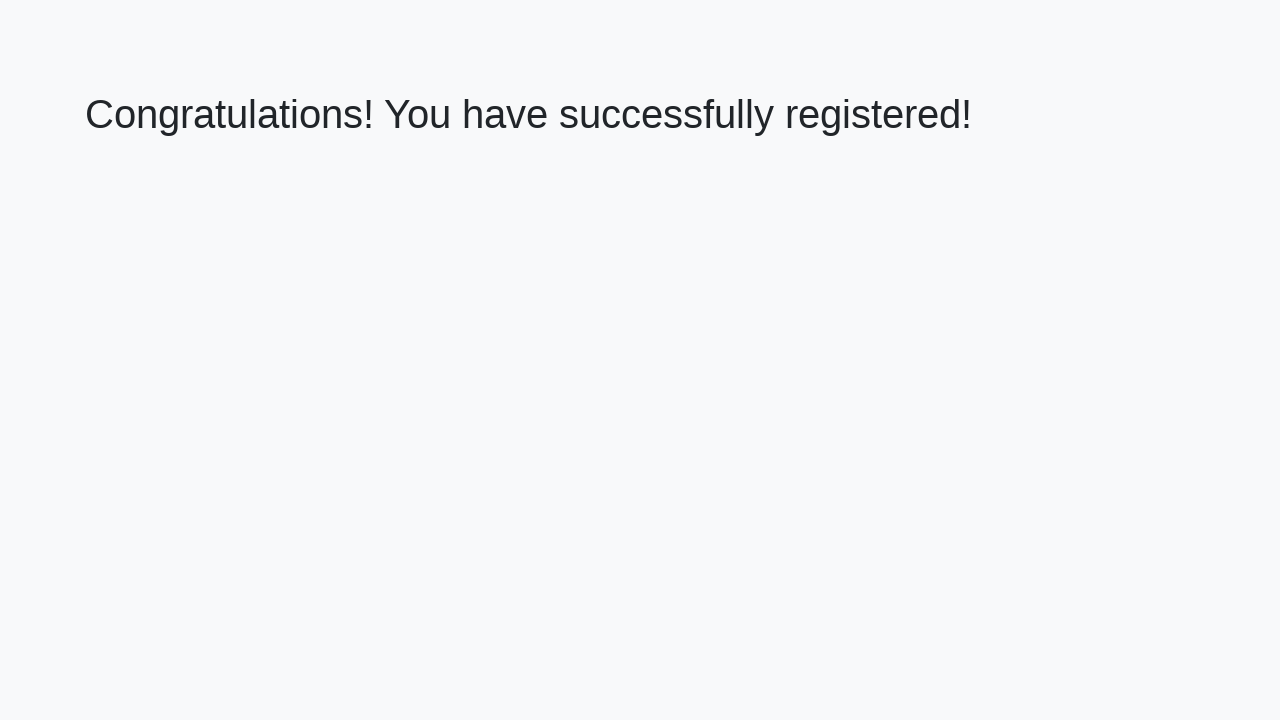

Verified success message matches expected text
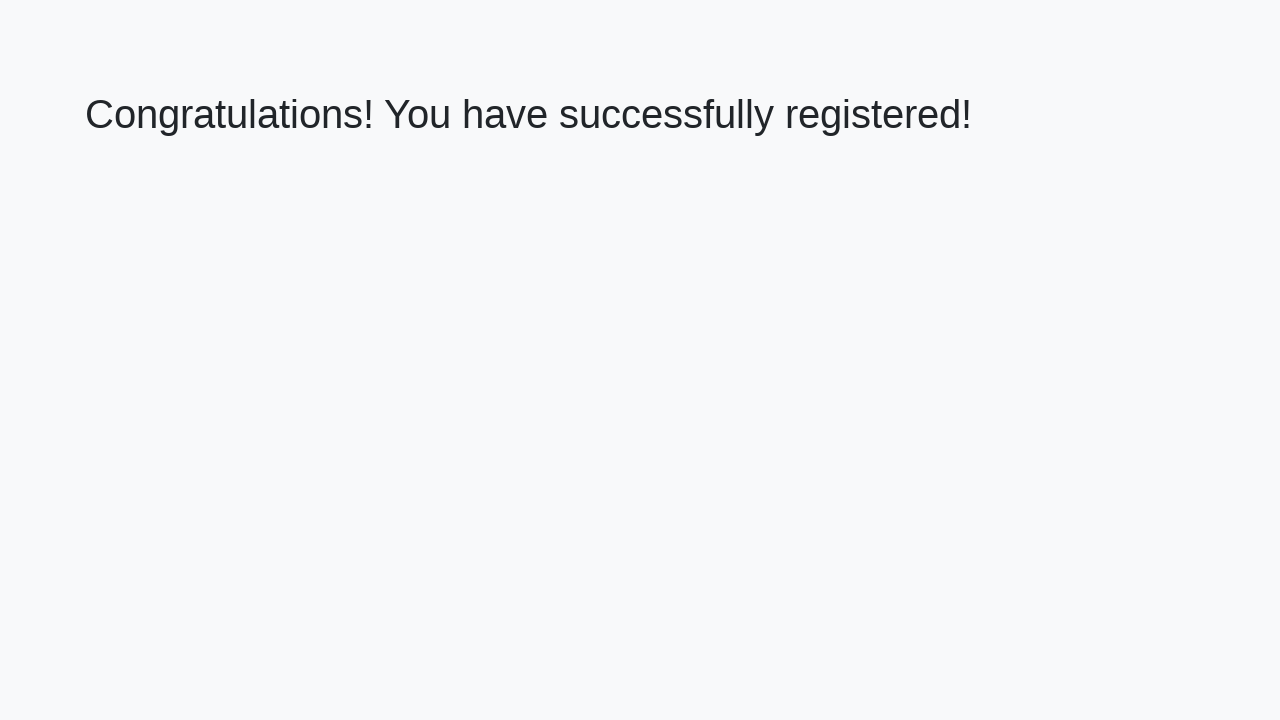

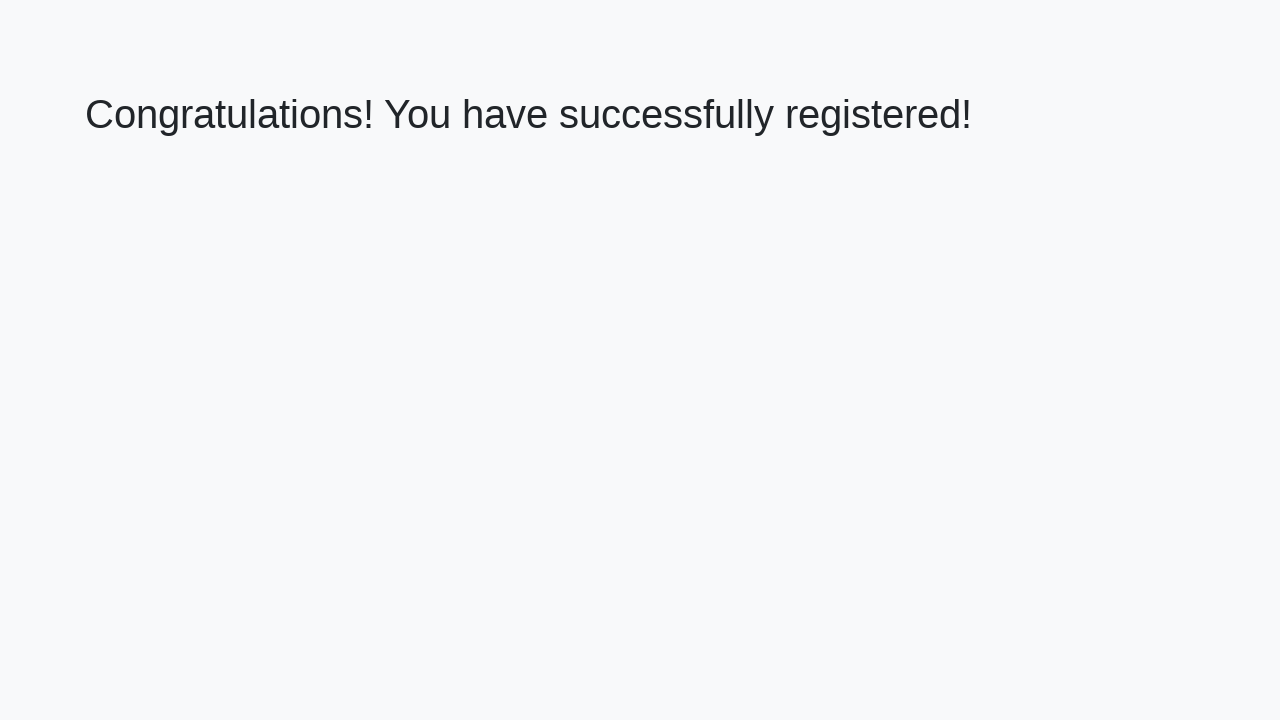